Tests drag and drop functionality on jQuery UI demo page by dragging an element from source to target location

Starting URL: https://jqueryui.com/droppable/

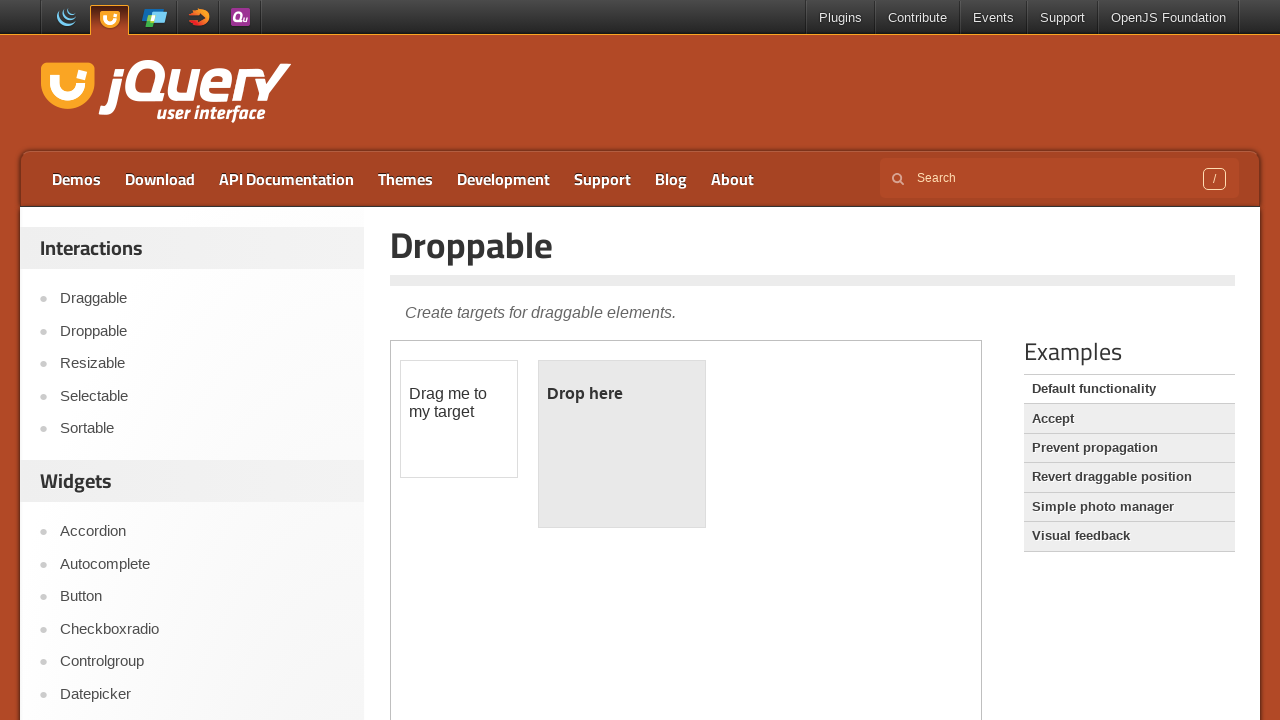

Located the iframe containing drag and drop demo
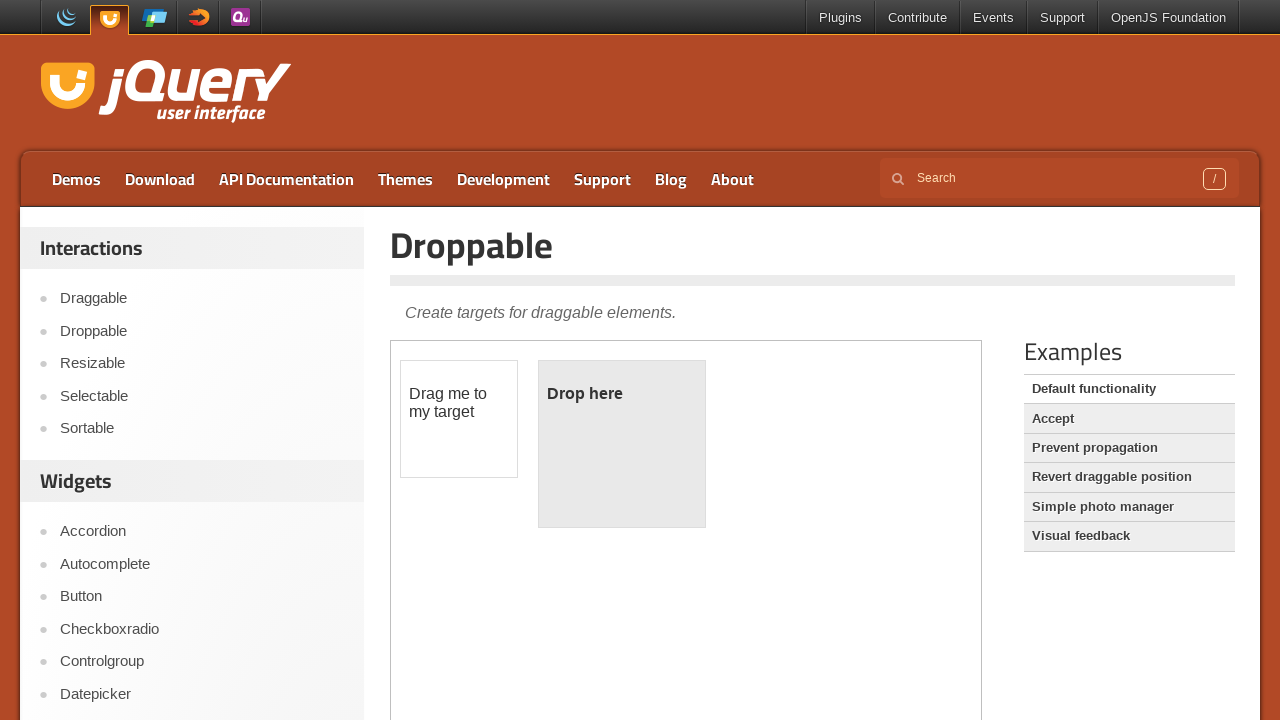

Located the draggable element
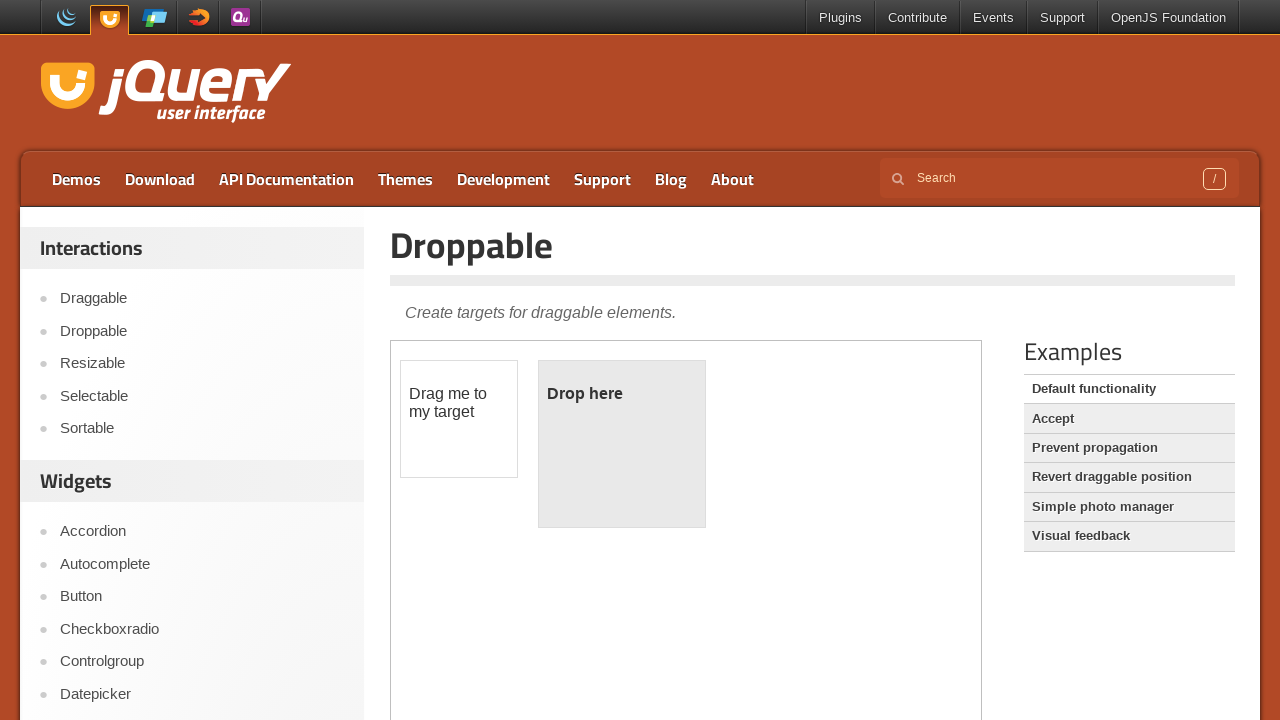

Located the droppable target element
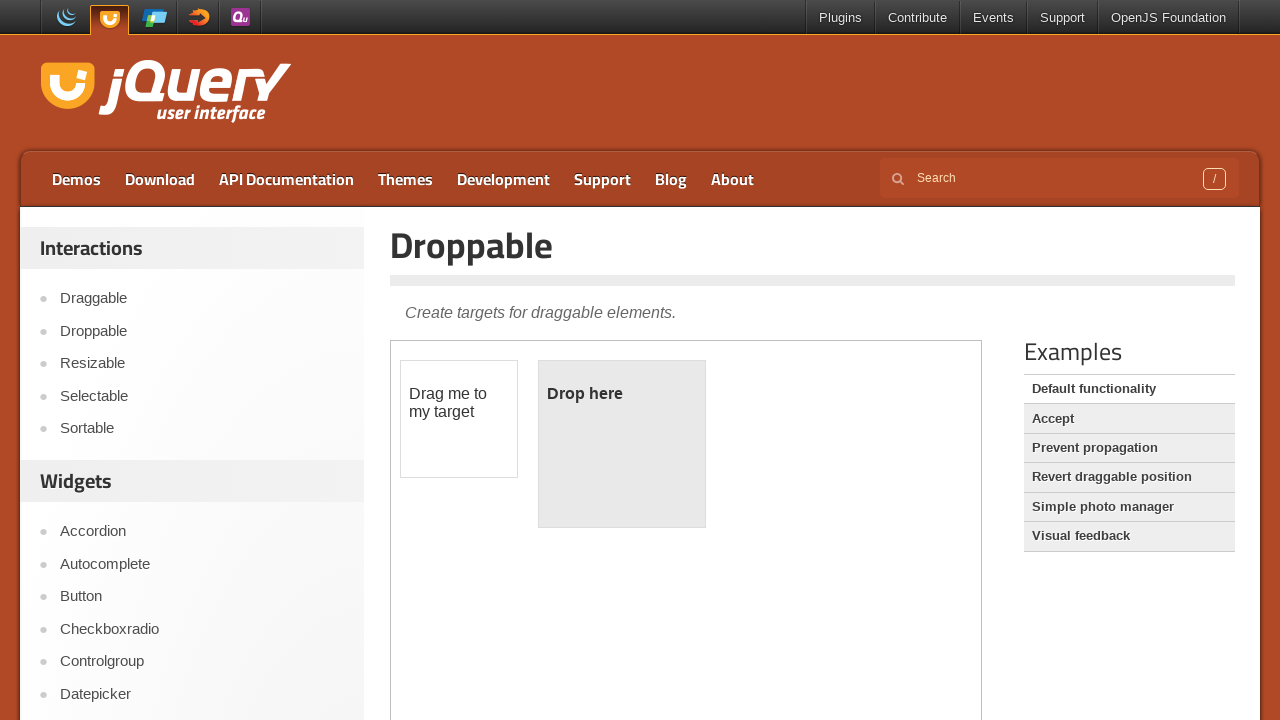

Dragged the draggable element to the droppable target location at (622, 444)
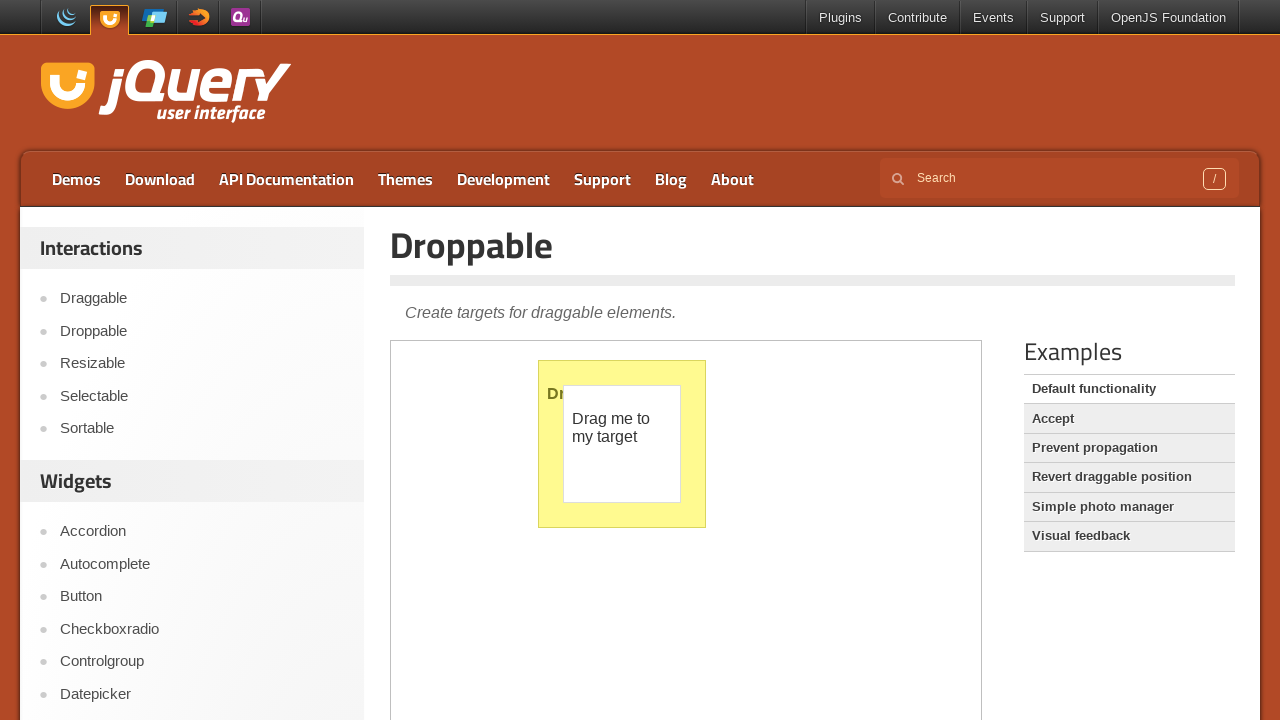

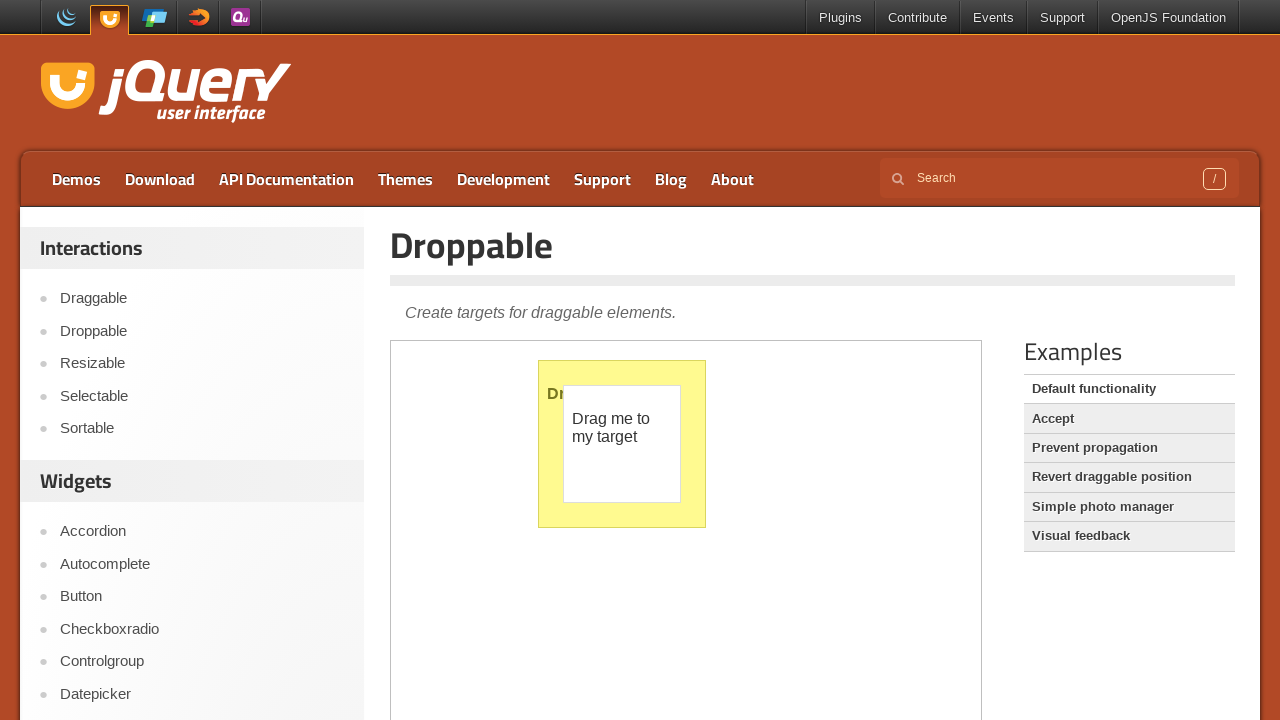